Tests window handle functionality by verifying page text and title, clicking a link to open a new window, verifying the new window's content, and switching back to the original window.

Starting URL: https://the-internet.herokuapp.com/windows

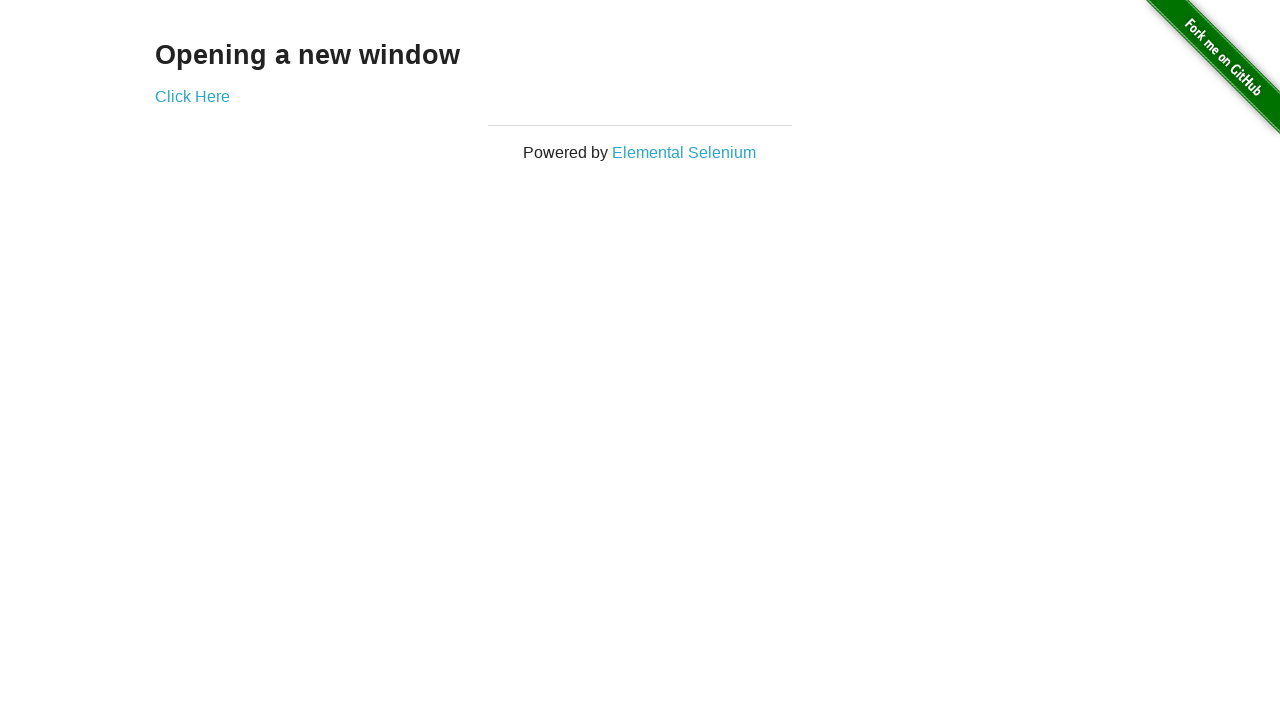

Waited for h3 element to load on main page
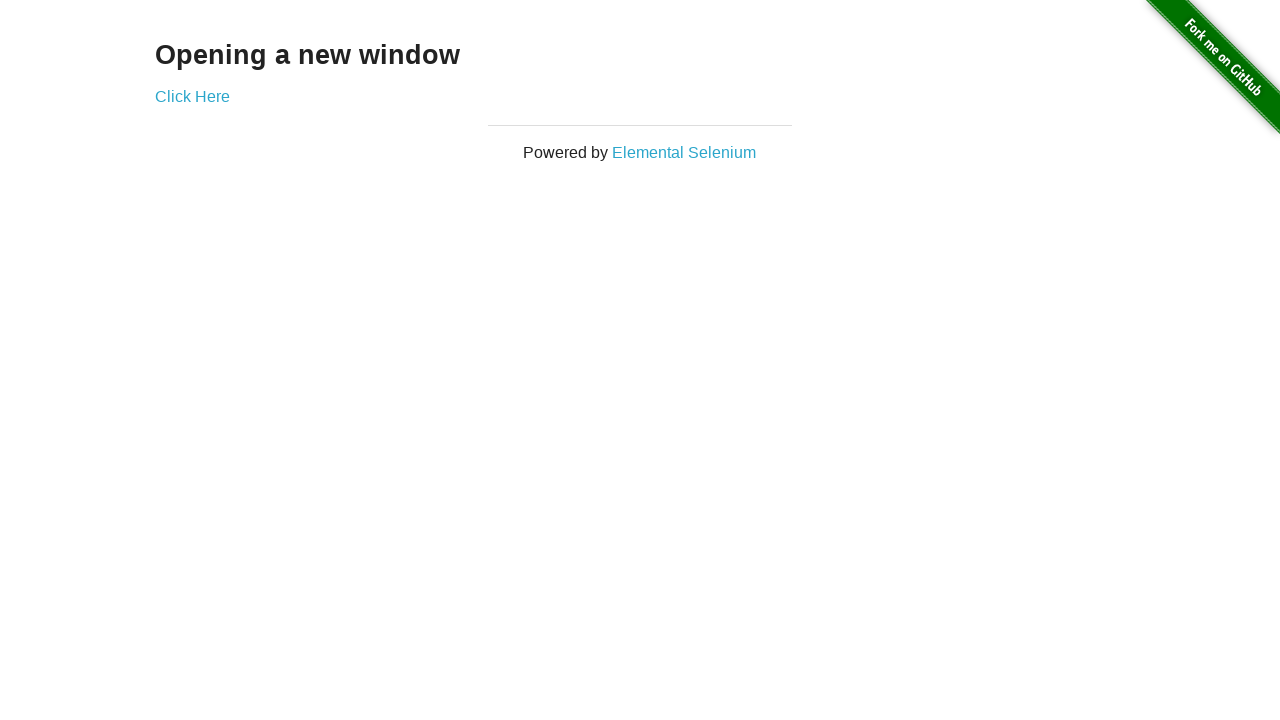

Verified main page heading text is 'Opening a new window'
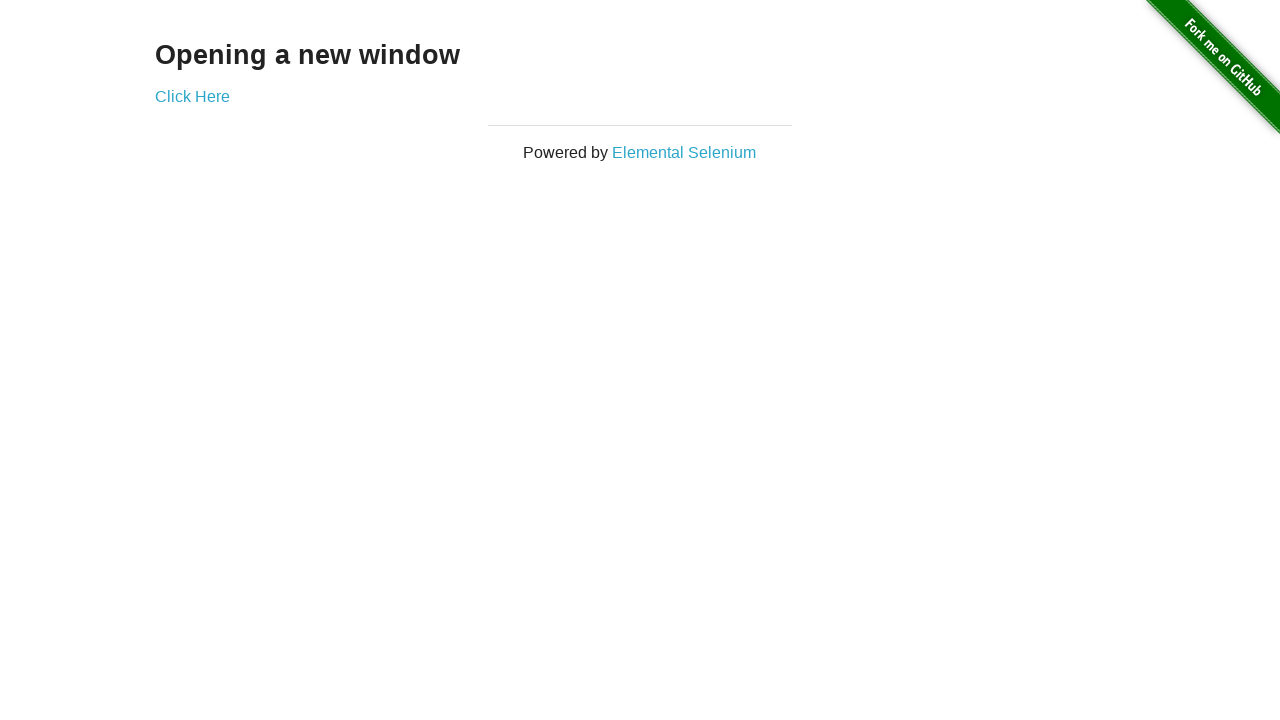

Verified main page title is 'The Internet'
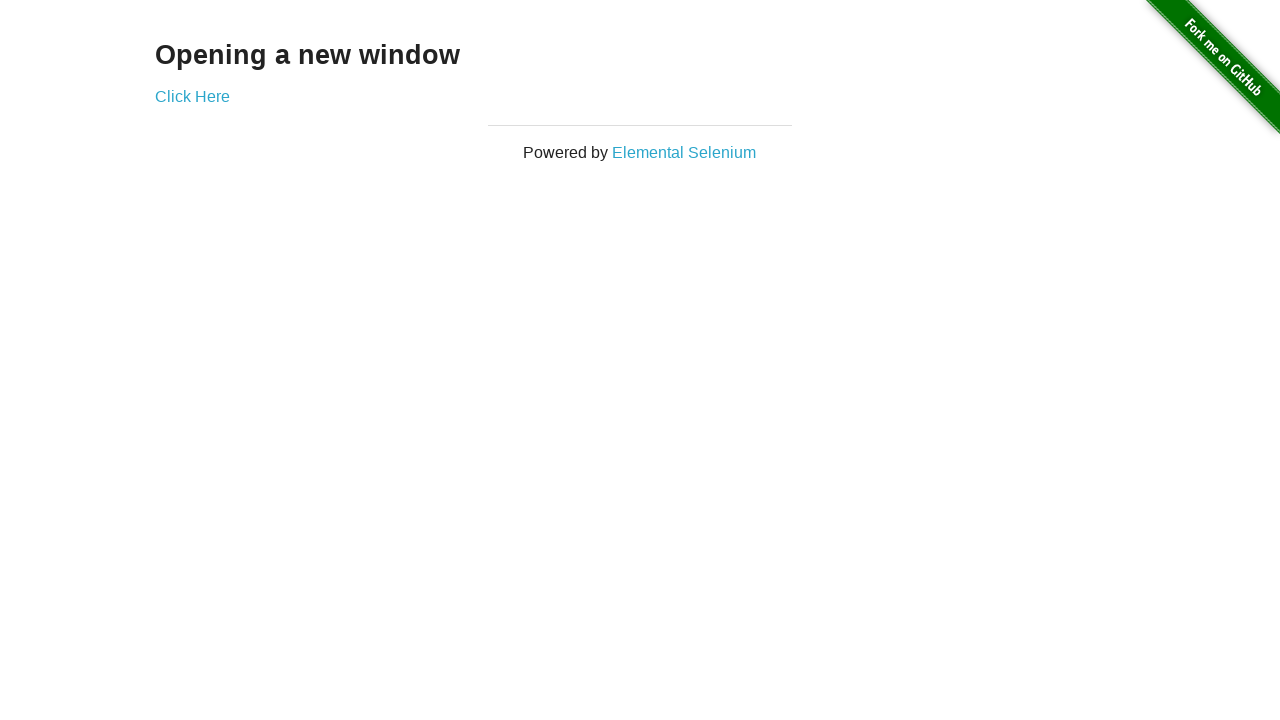

Stored reference to original page
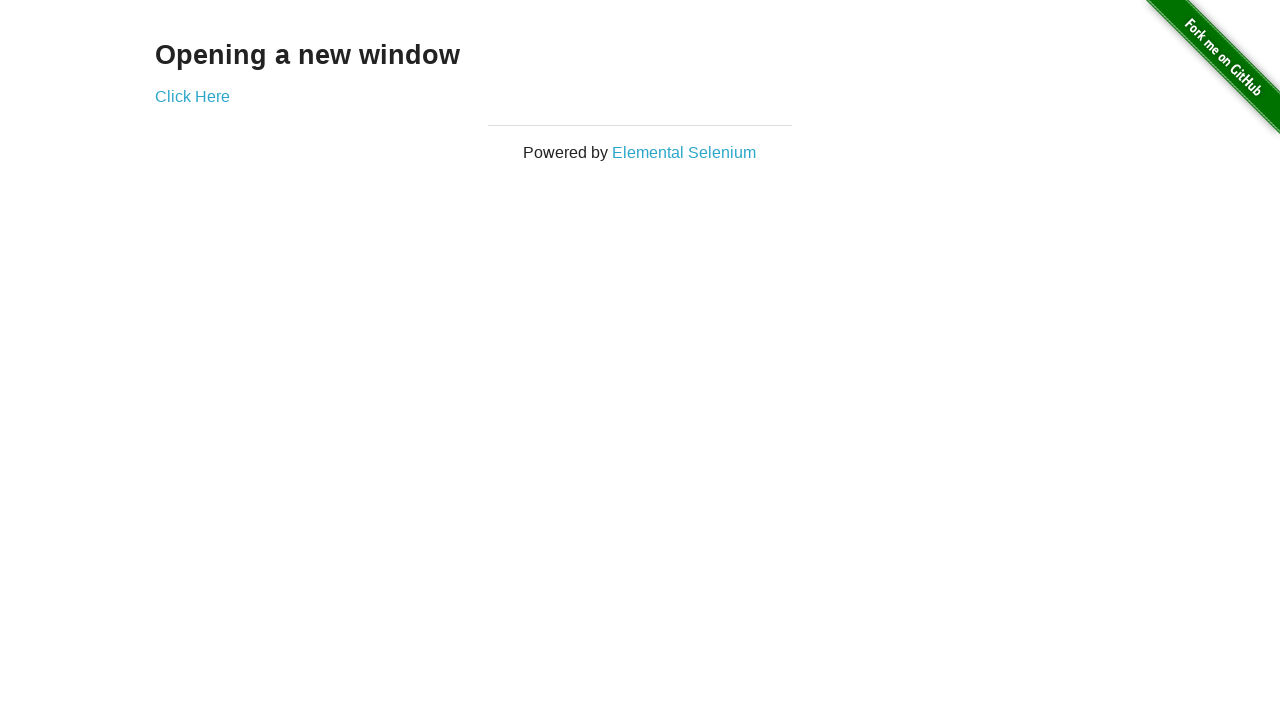

Clicked 'Click Here' link to open new window at (192, 96) on text=Click Here
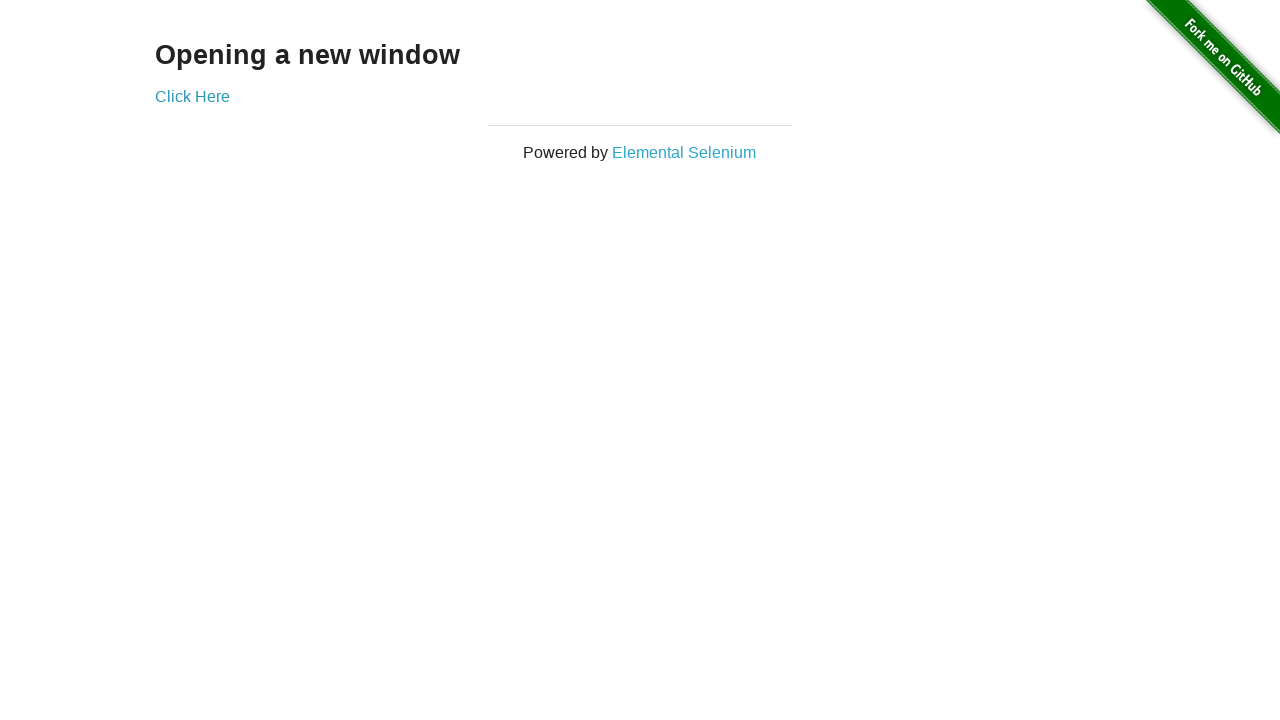

Retrieved new page/tab from context
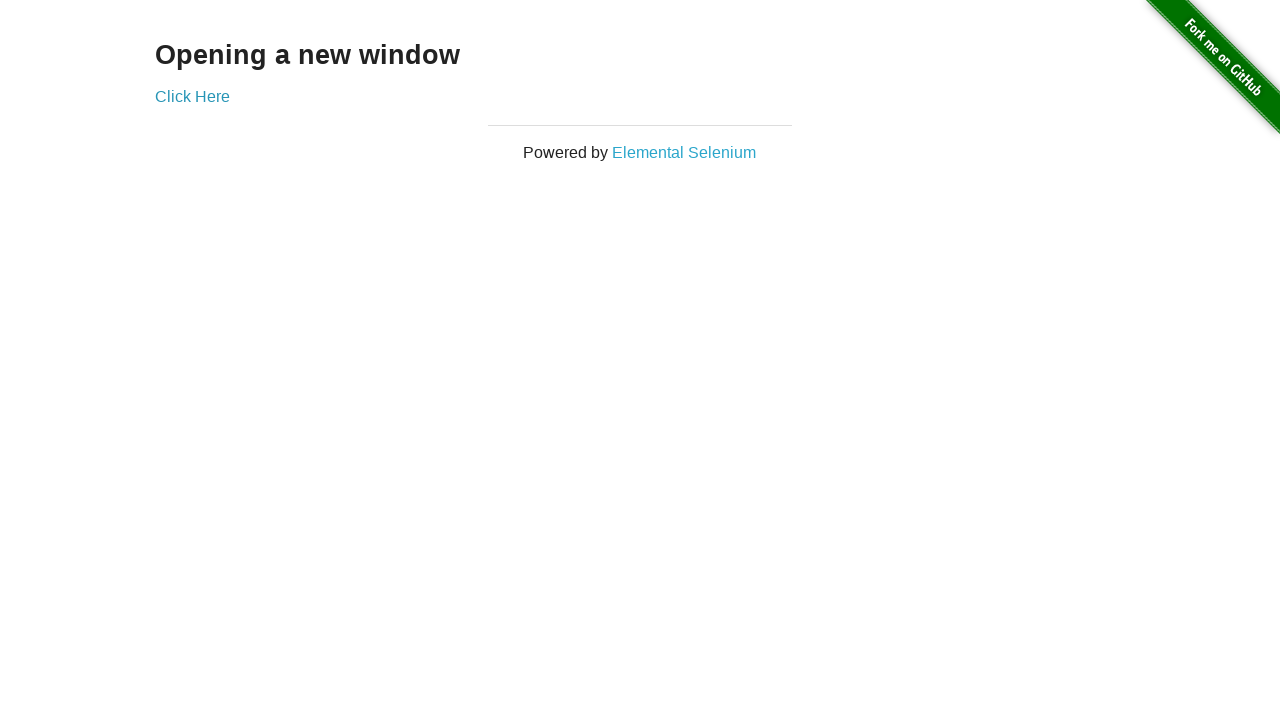

Waited for new page to fully load
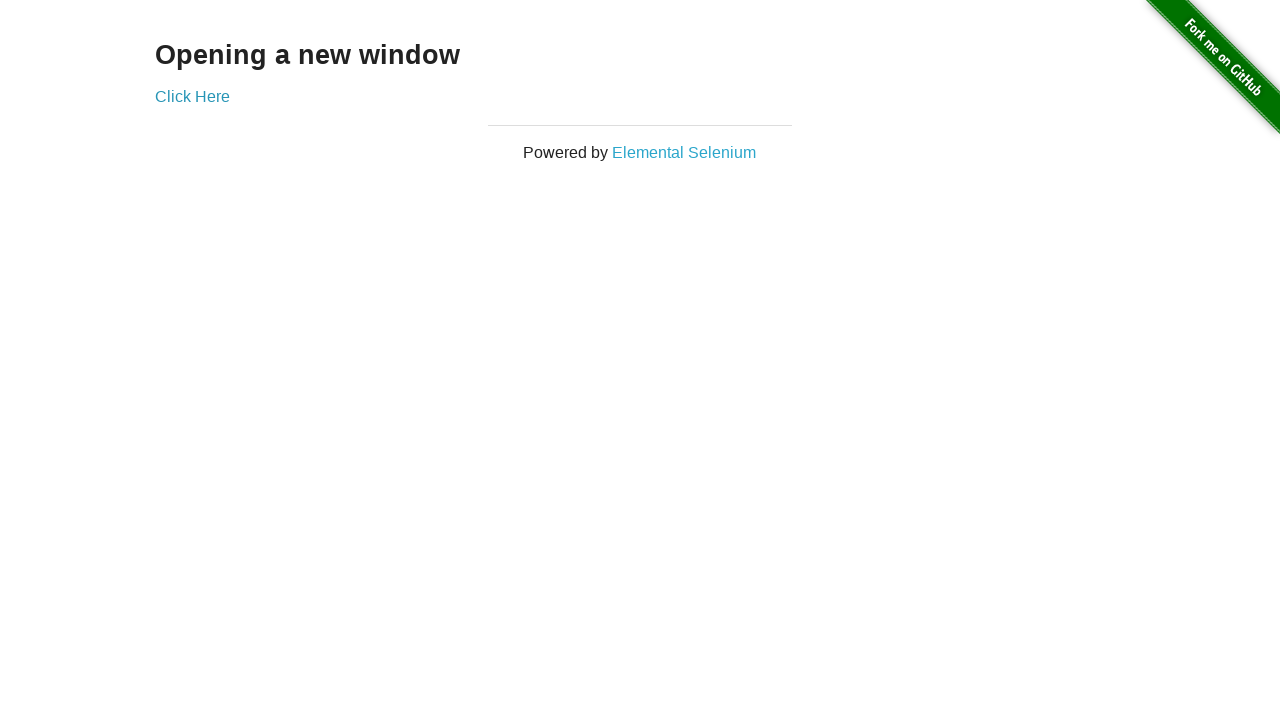

Verified new page title is 'New Window'
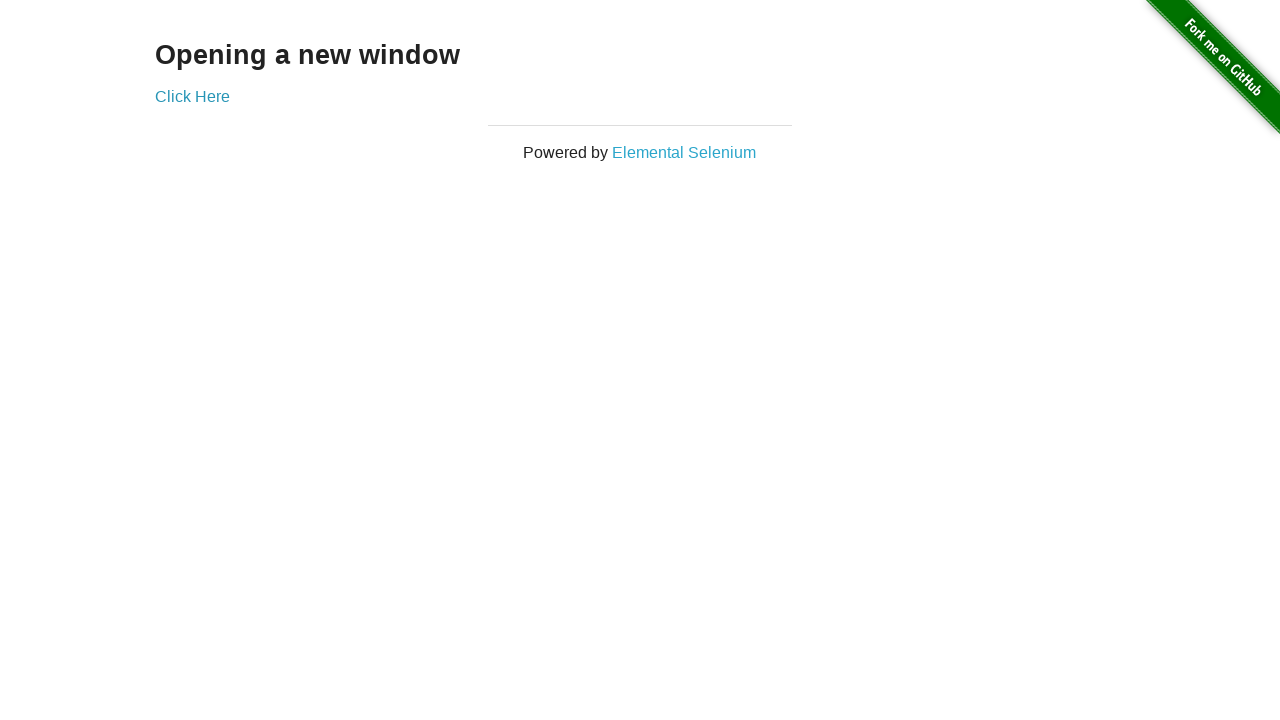

Verified new page heading text is 'New Window'
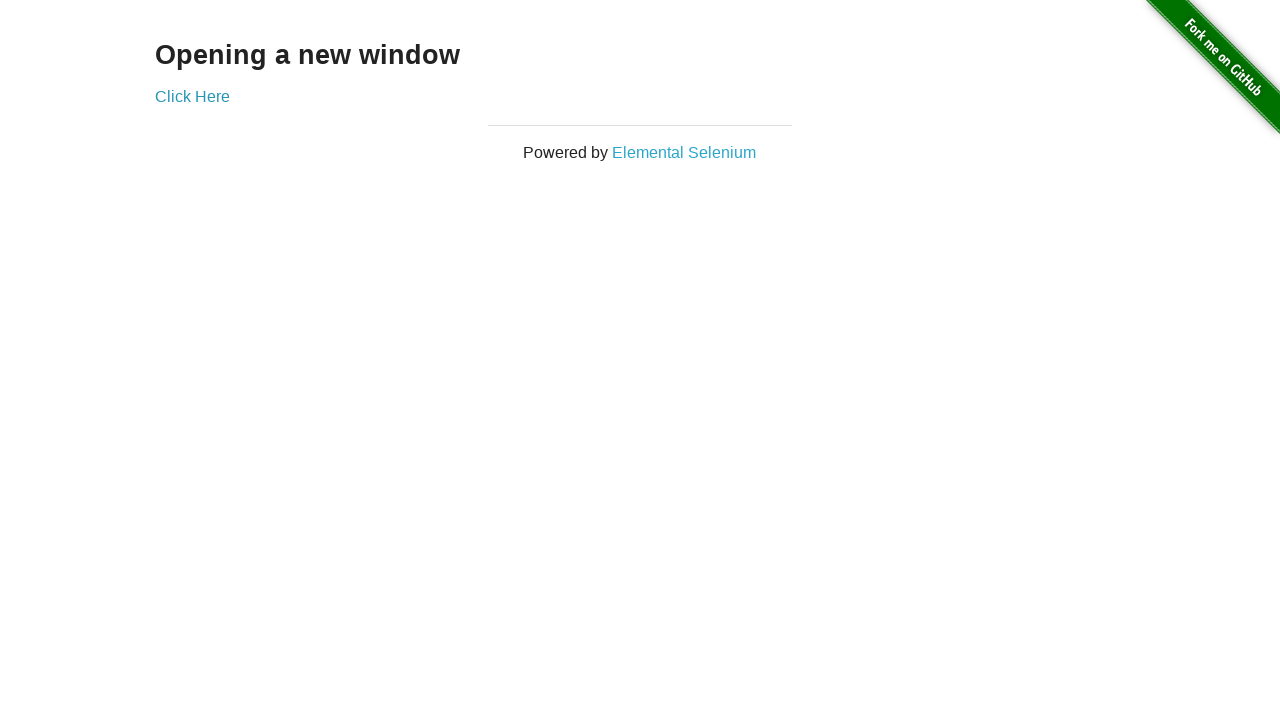

Switched back to original page
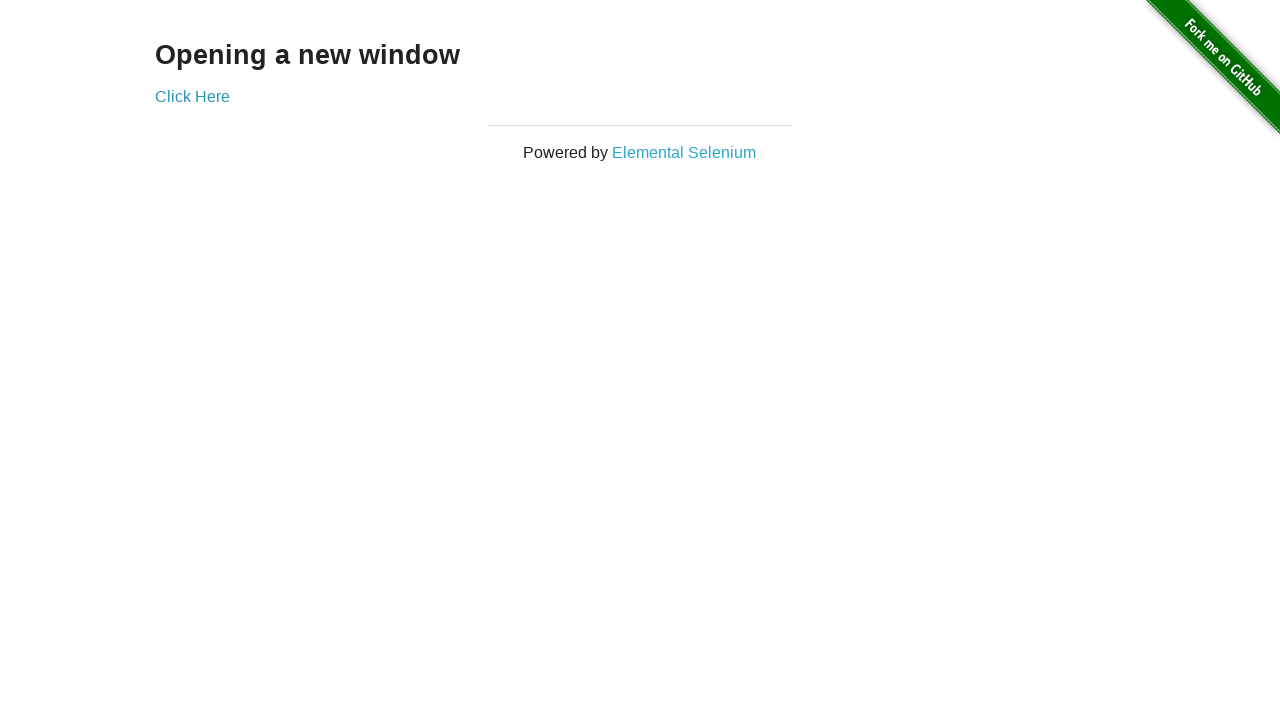

Verified original page title is still 'The Internet'
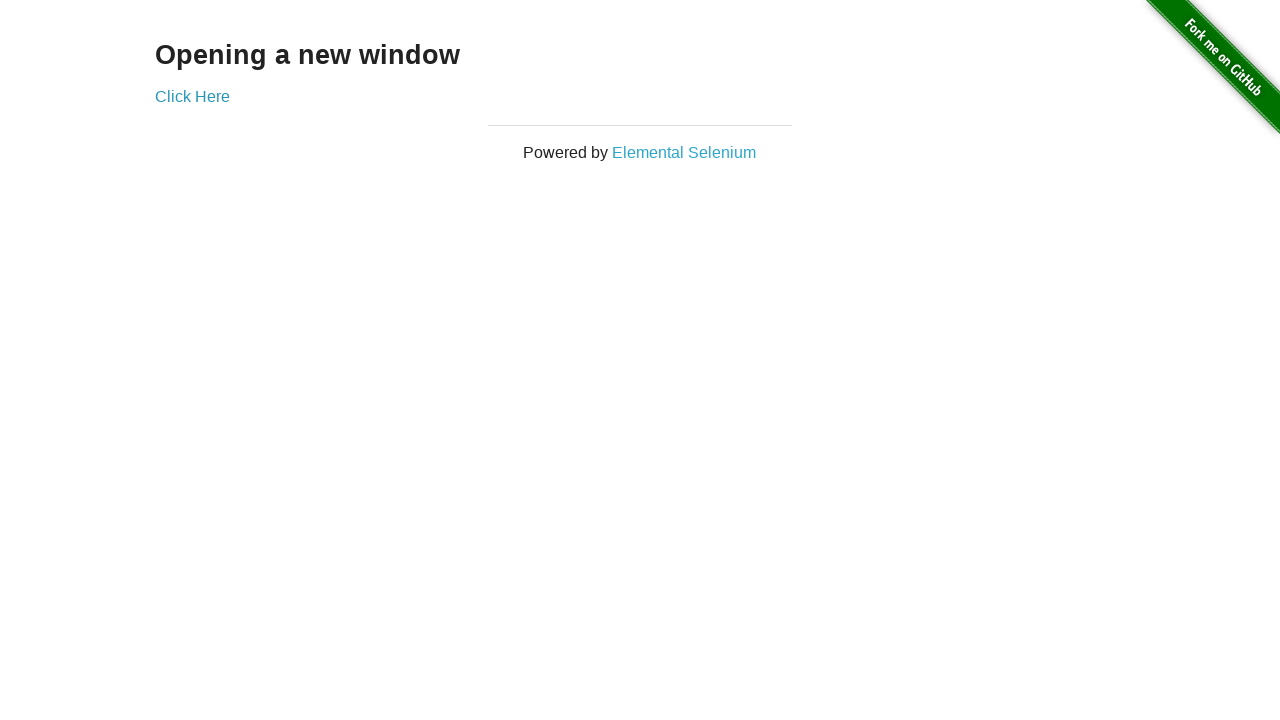

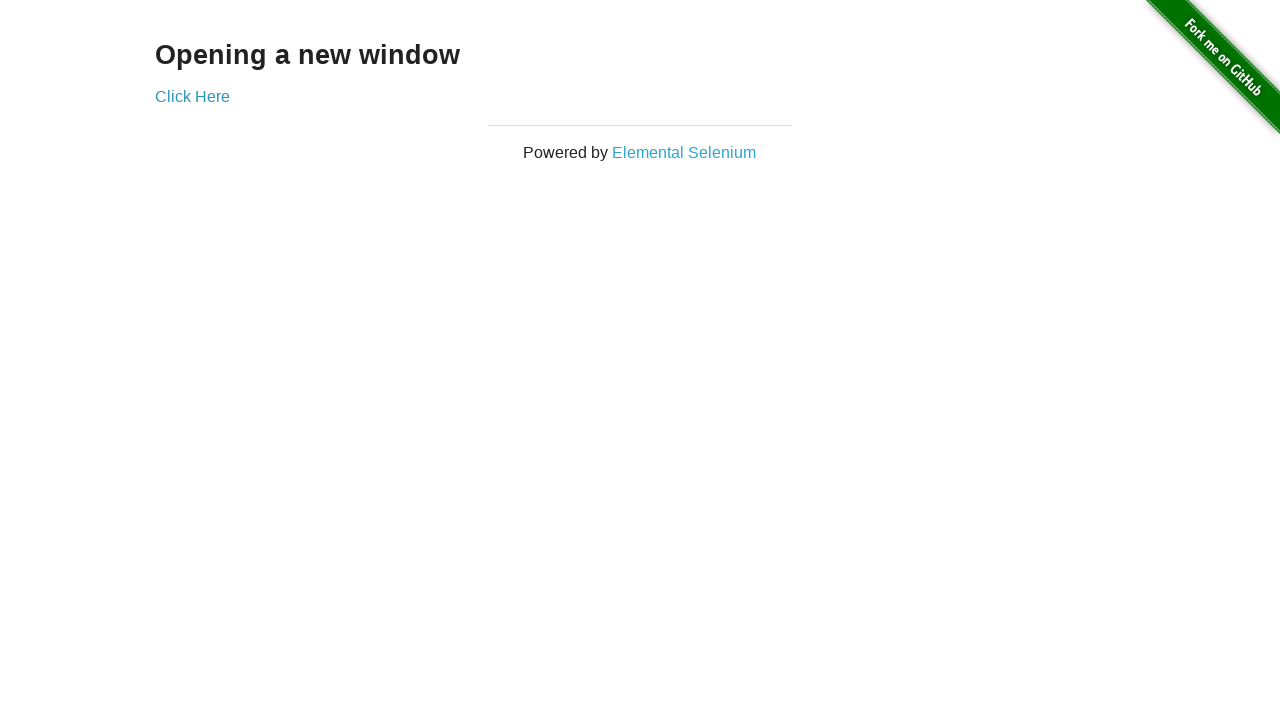